Solves a math problem on a form by calculating a value from an element on the page, filling the result, selecting checkboxes/radio buttons, and submitting the form

Starting URL: http://suninjuly.github.io/math.html

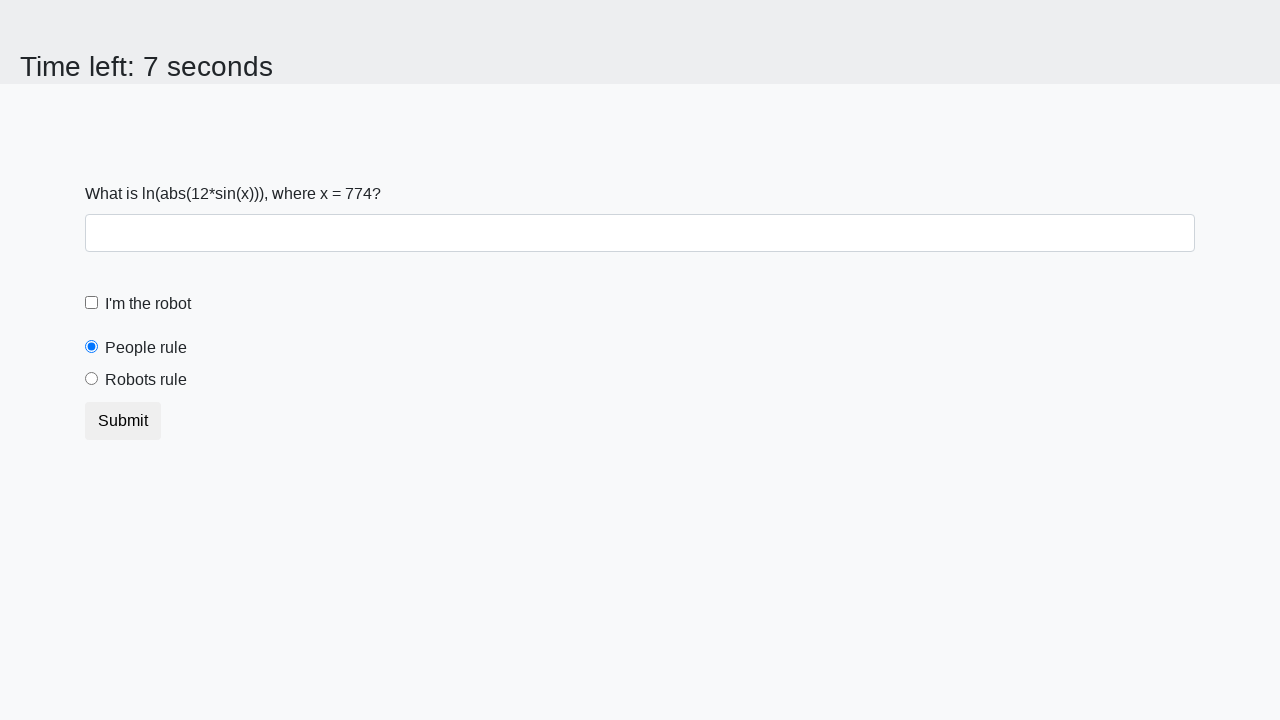

Located the input_value element containing x
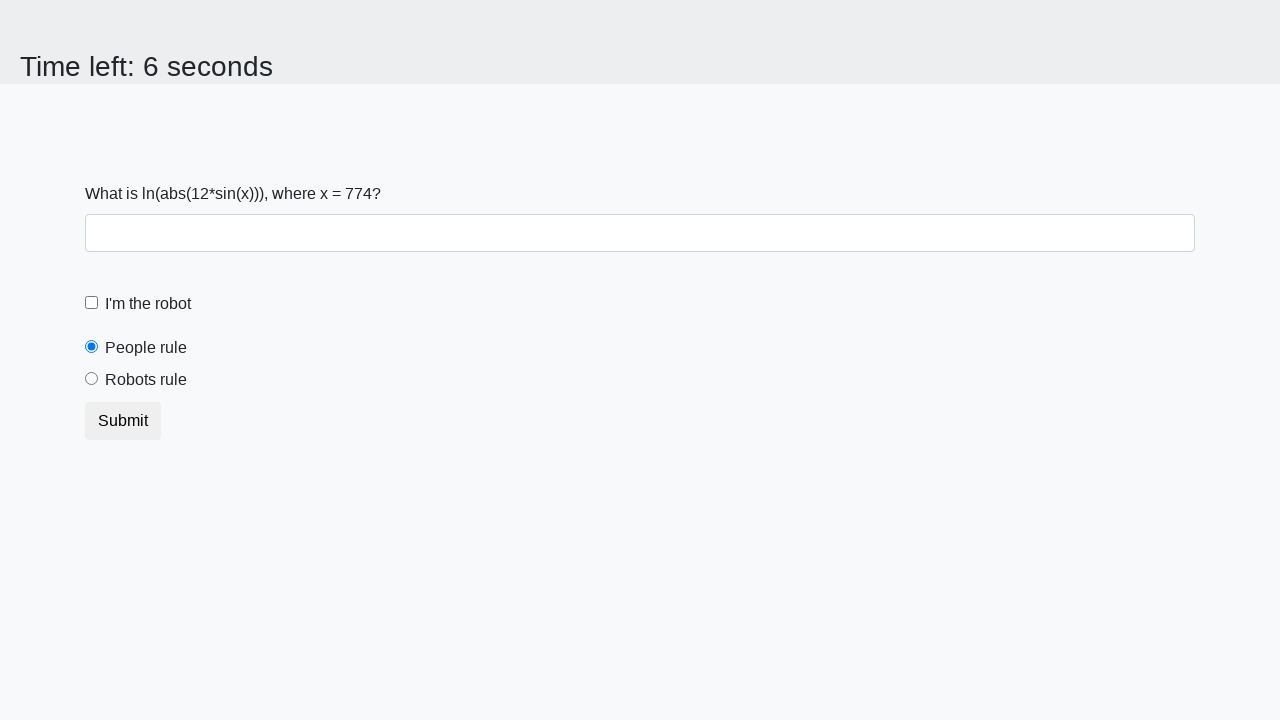

Retrieved x value from the element
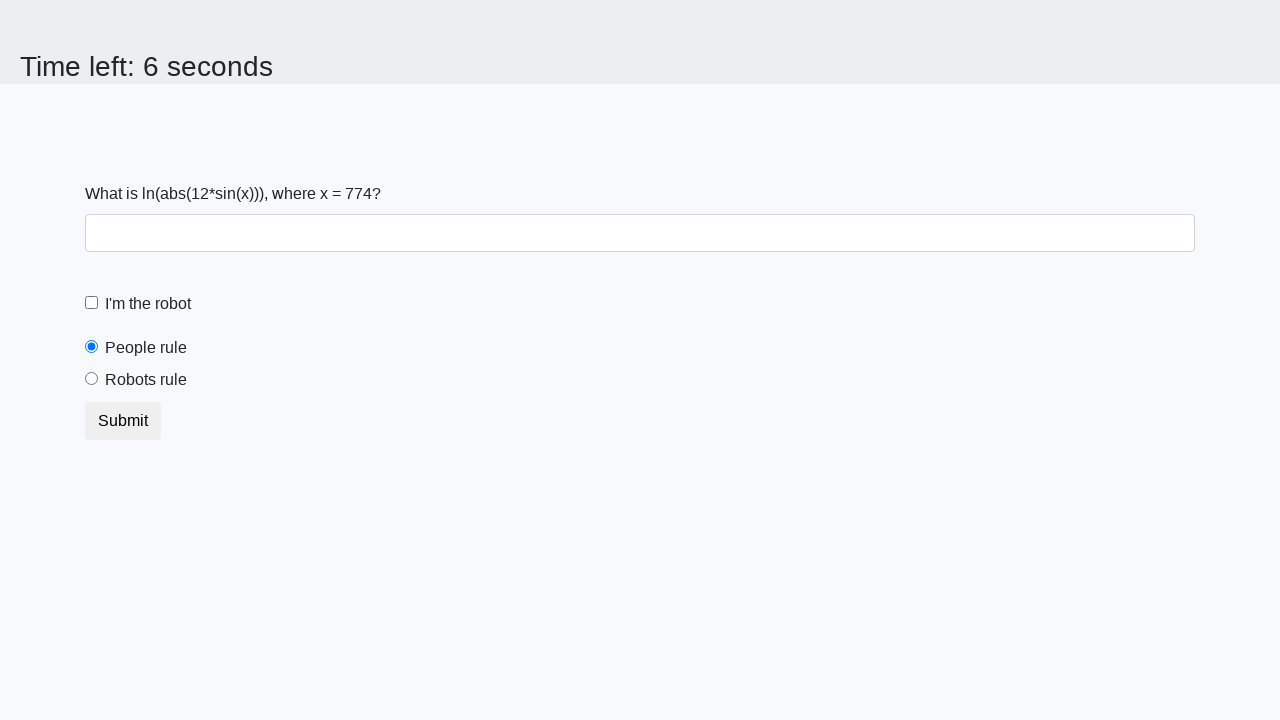

Calculated result y using mathematical formula: log(abs(12*sin(774)))
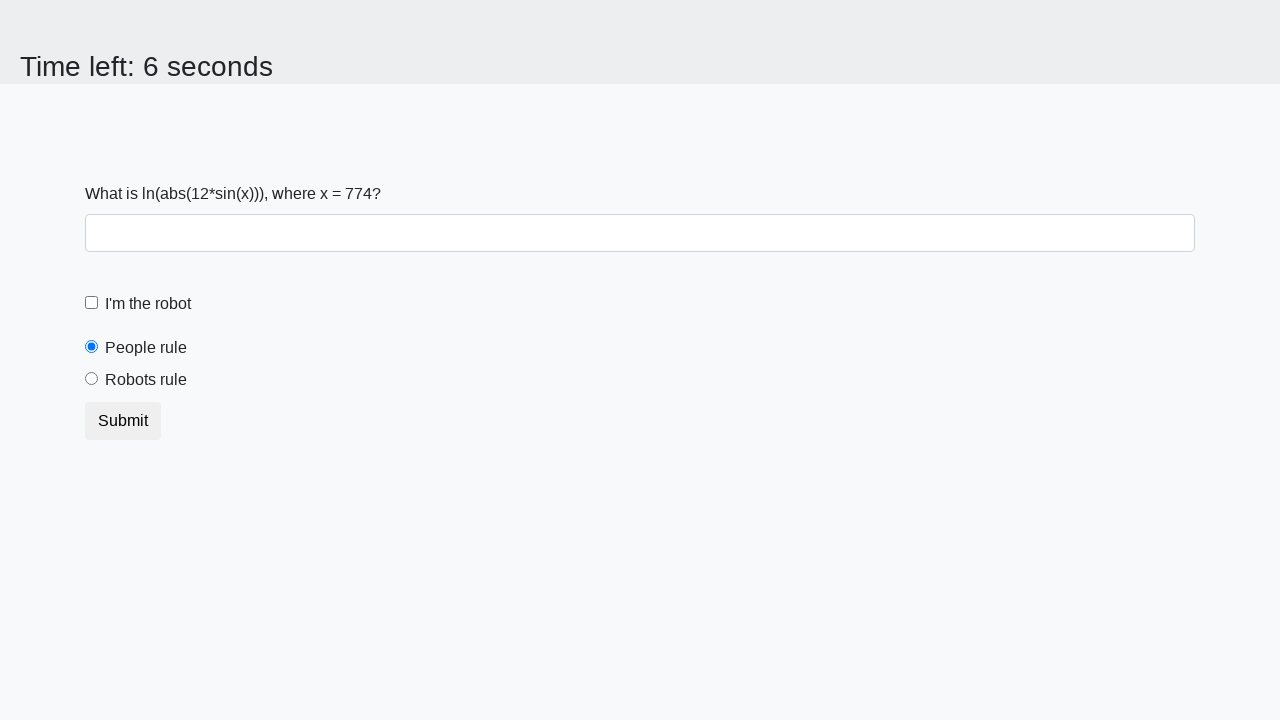

Filled form control with calculated value: 2.4015790188381967 on .form-control
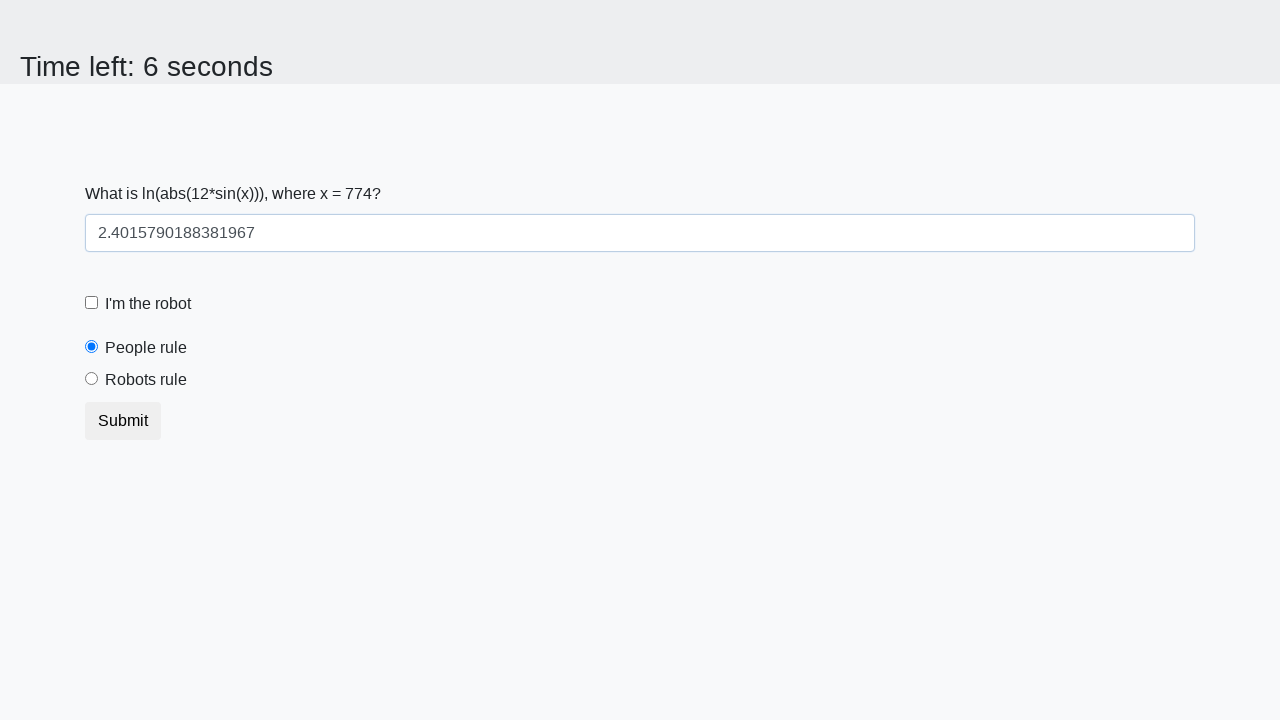

Clicked the robot checkbox at (92, 303) on [id="robotCheckbox"]
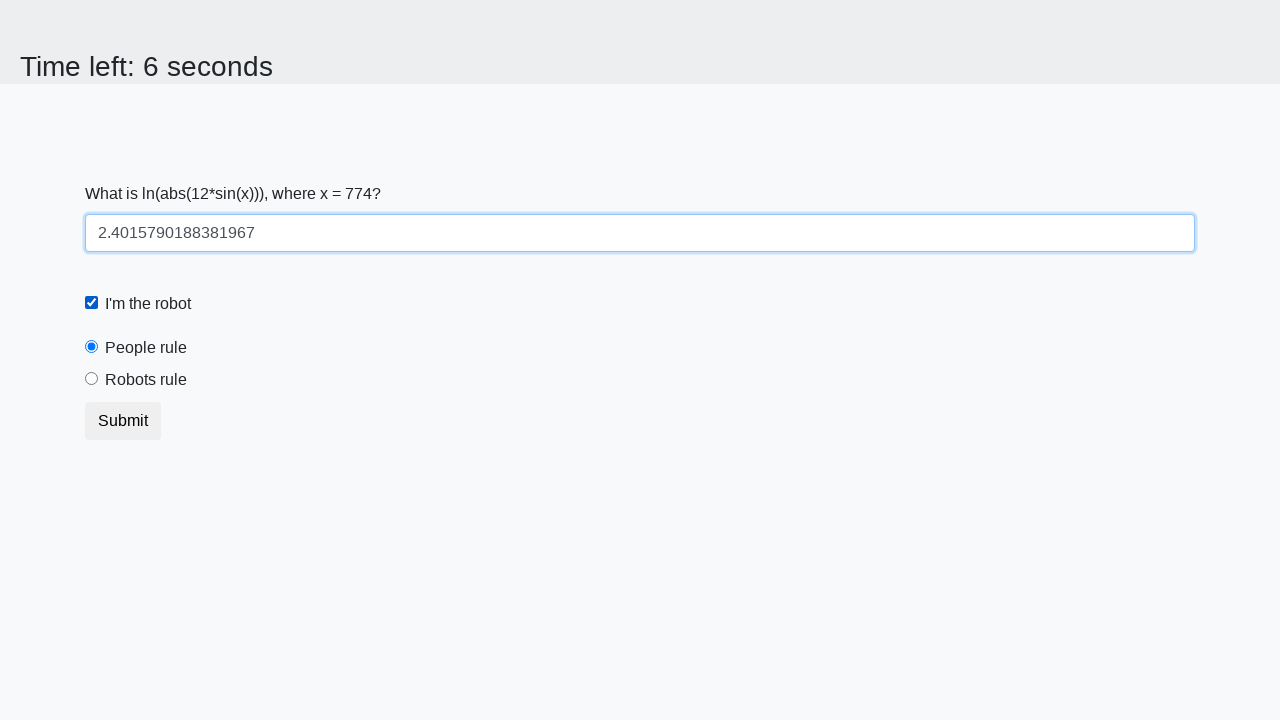

Selected the 'robots rule' radio button at (92, 379) on [id="robotsRule"]
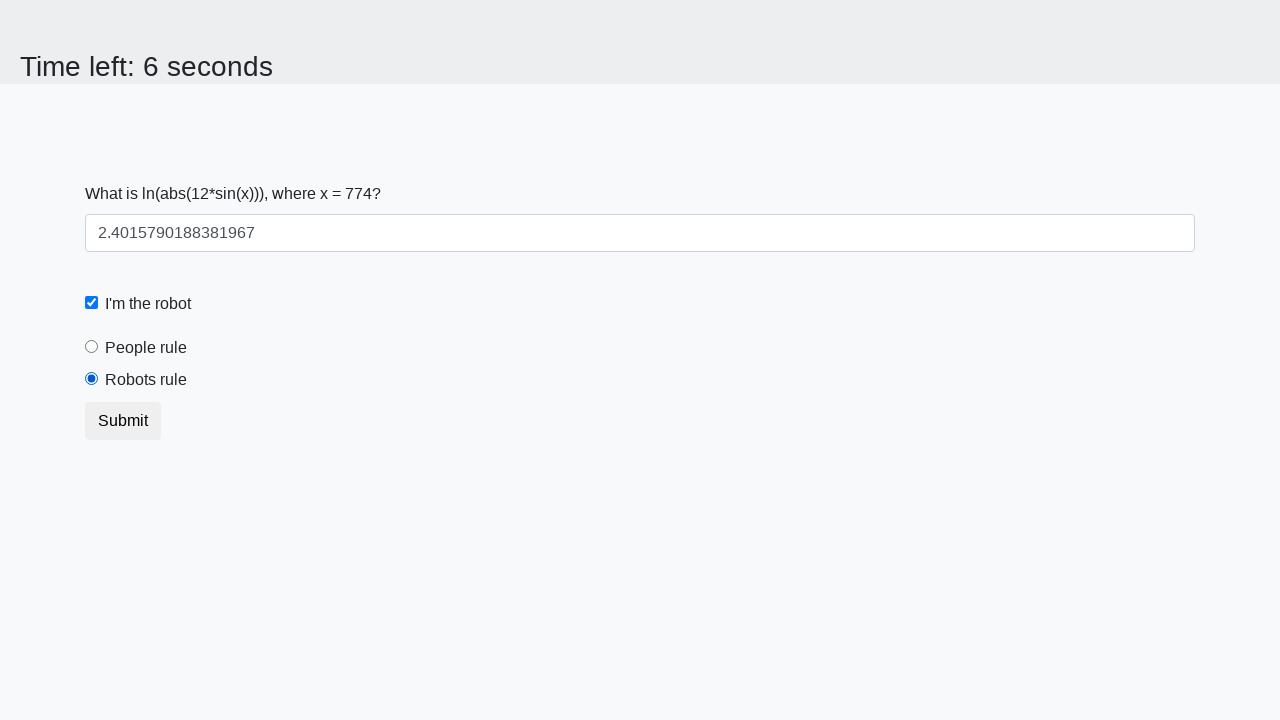

Clicked the submit button to submit the form at (123, 421) on .btn-default
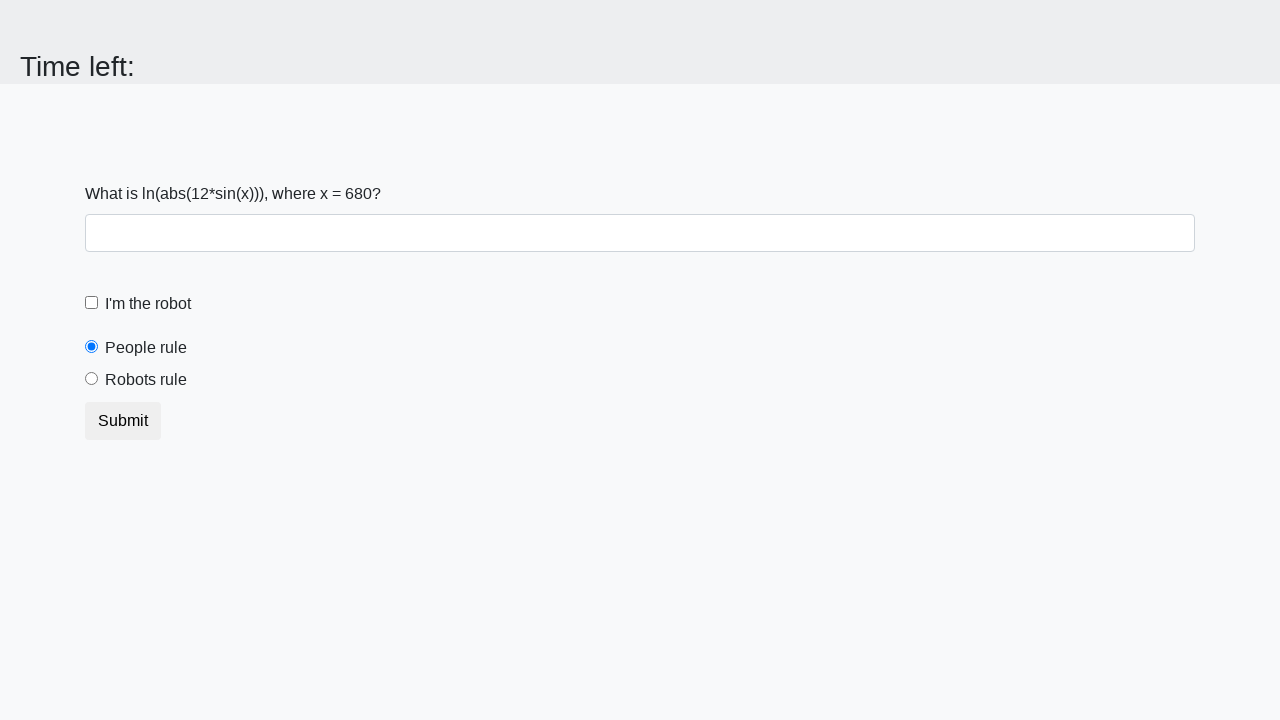

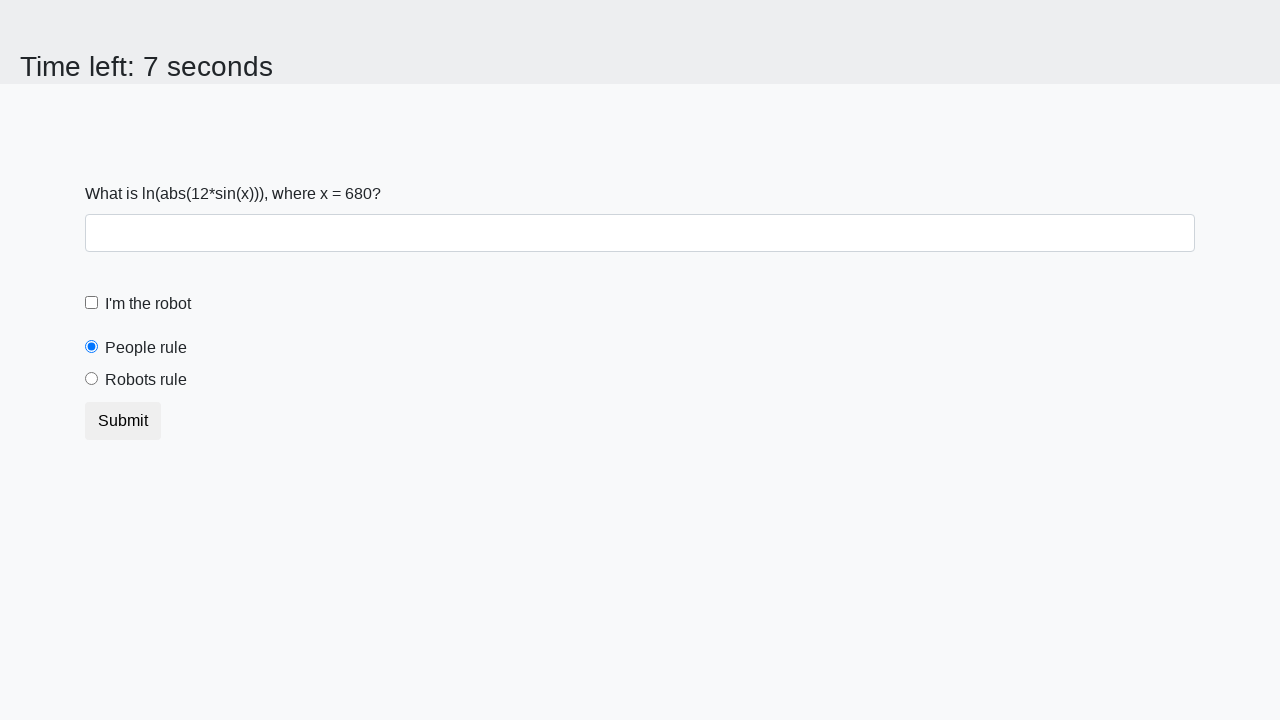